Tests a form submission by filling in name, email, and address fields on the DemoQA text box page

Starting URL: https://demoqa.com/text-box

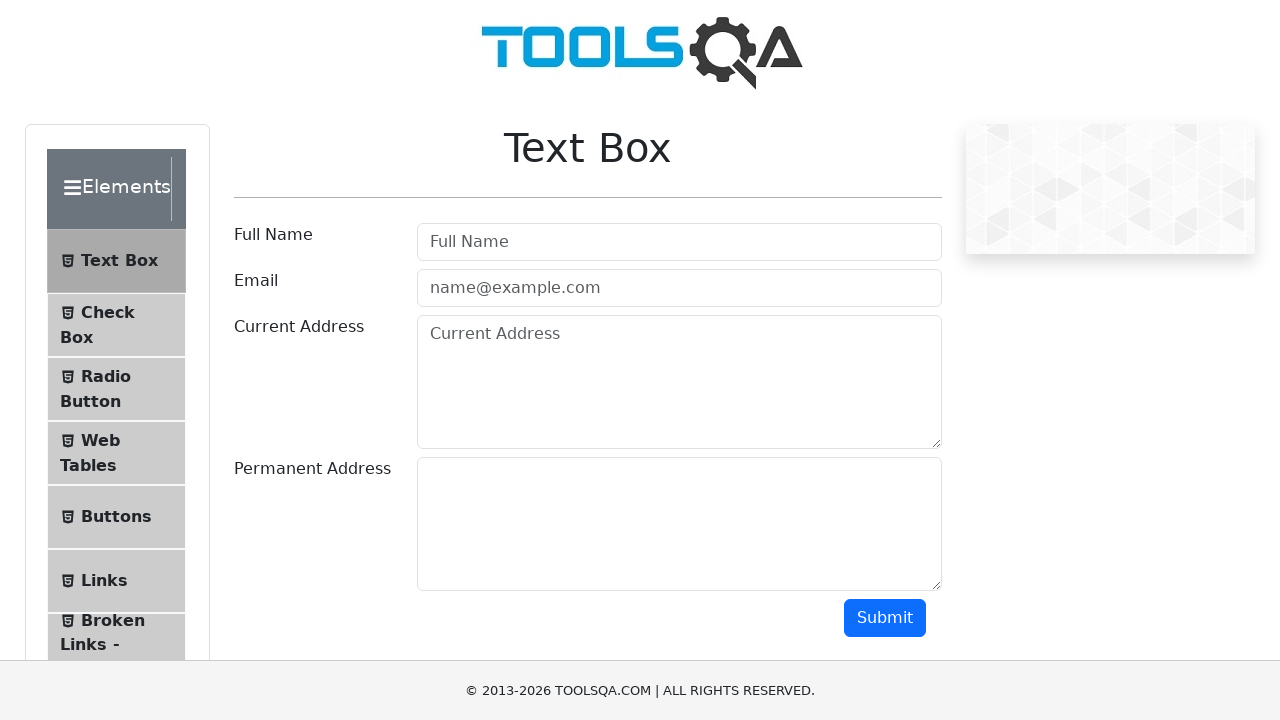

Filled name field with 'Camila' on //input[@type='text' and @id='userName']
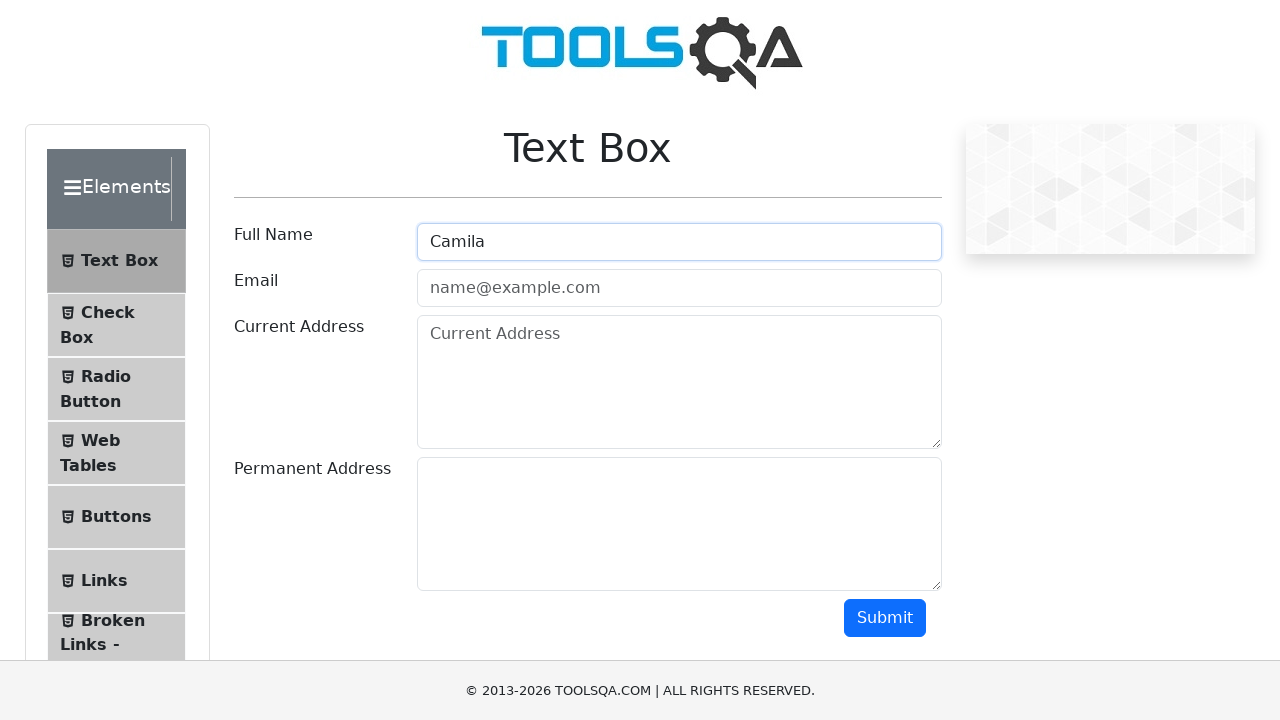

Filled email field with 'cami@gmail.com' on #userEmail
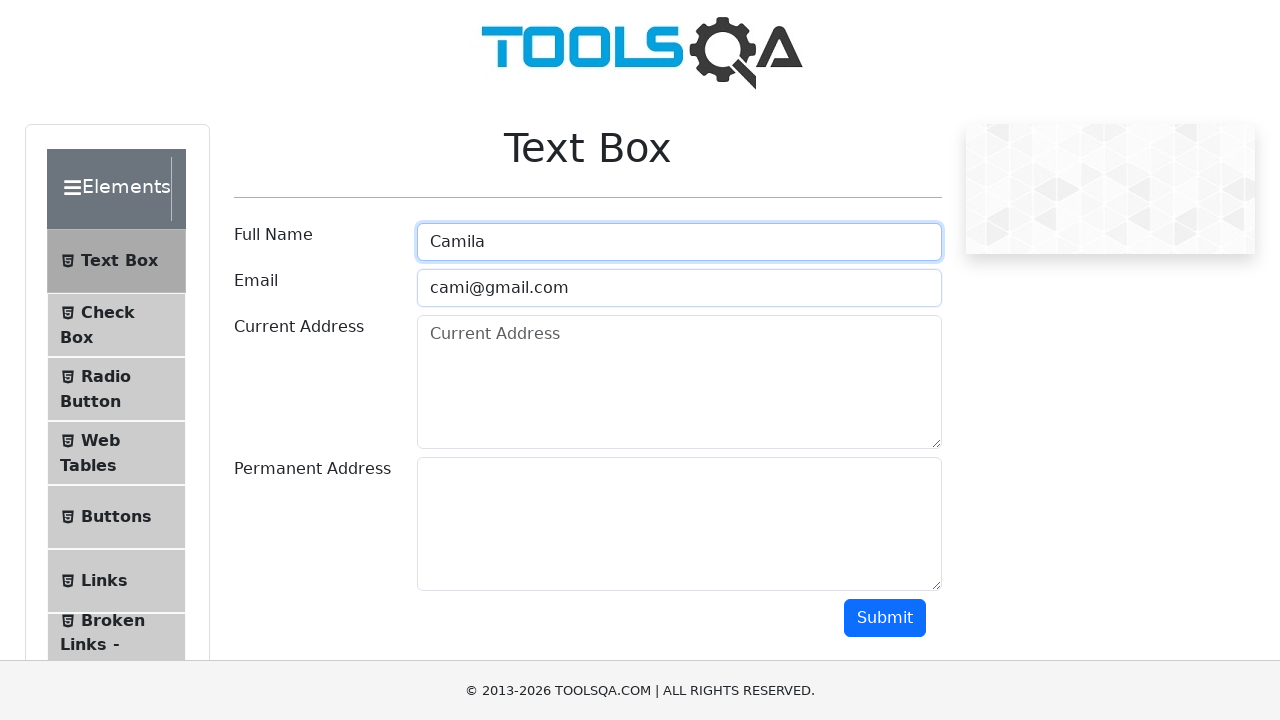

Filled current address field with 'Direccion uno' on #currentAddress
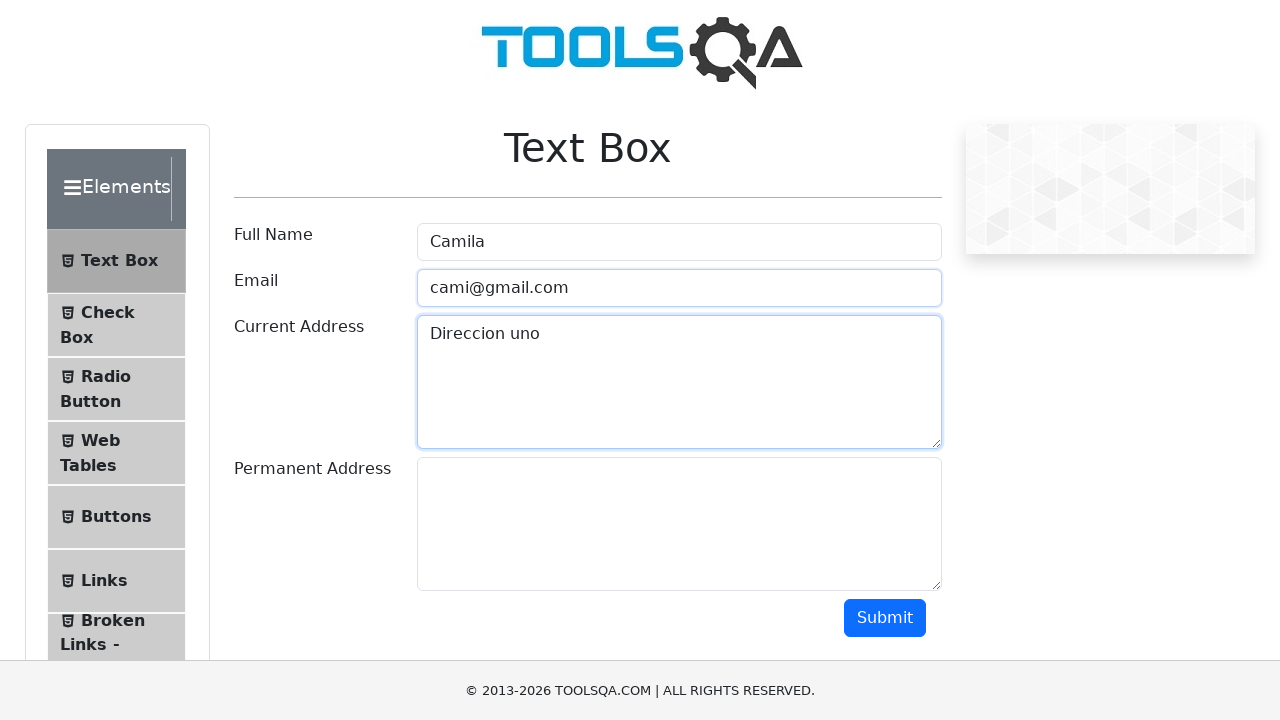

Filled permanent address field with 'Direccion dos' on #permanentAddress
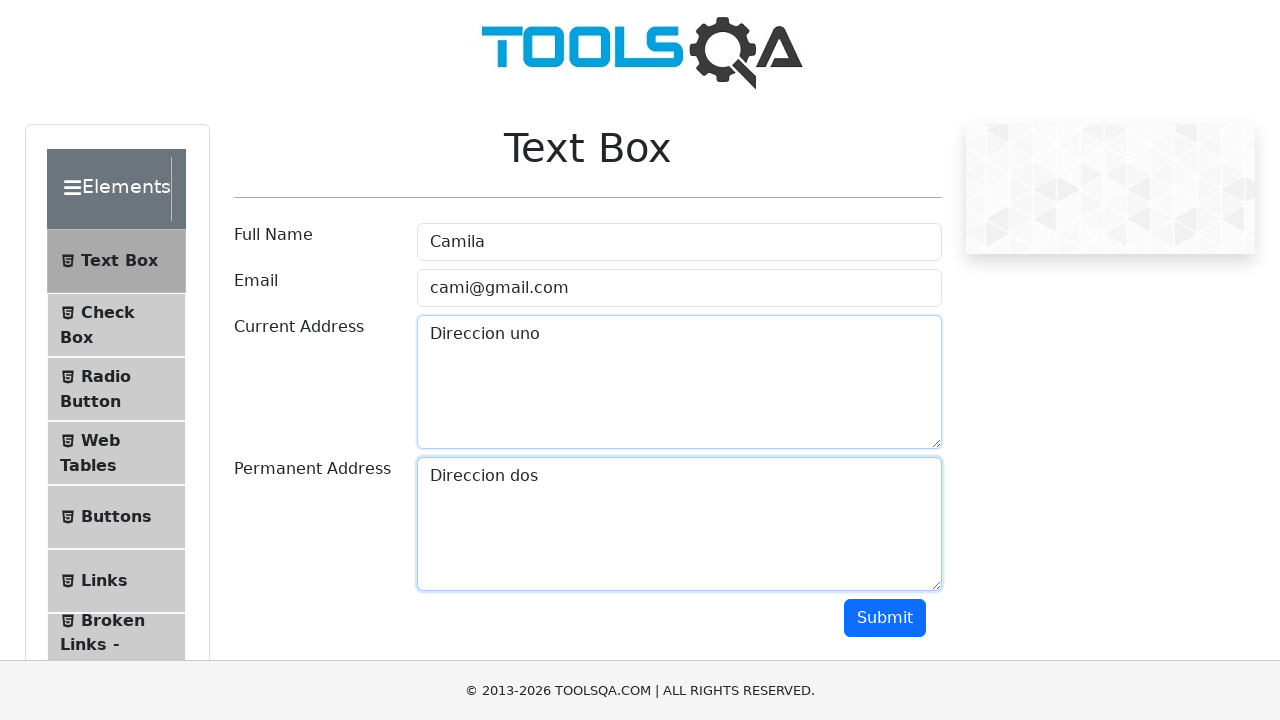

Scrolled down to make submit button visible
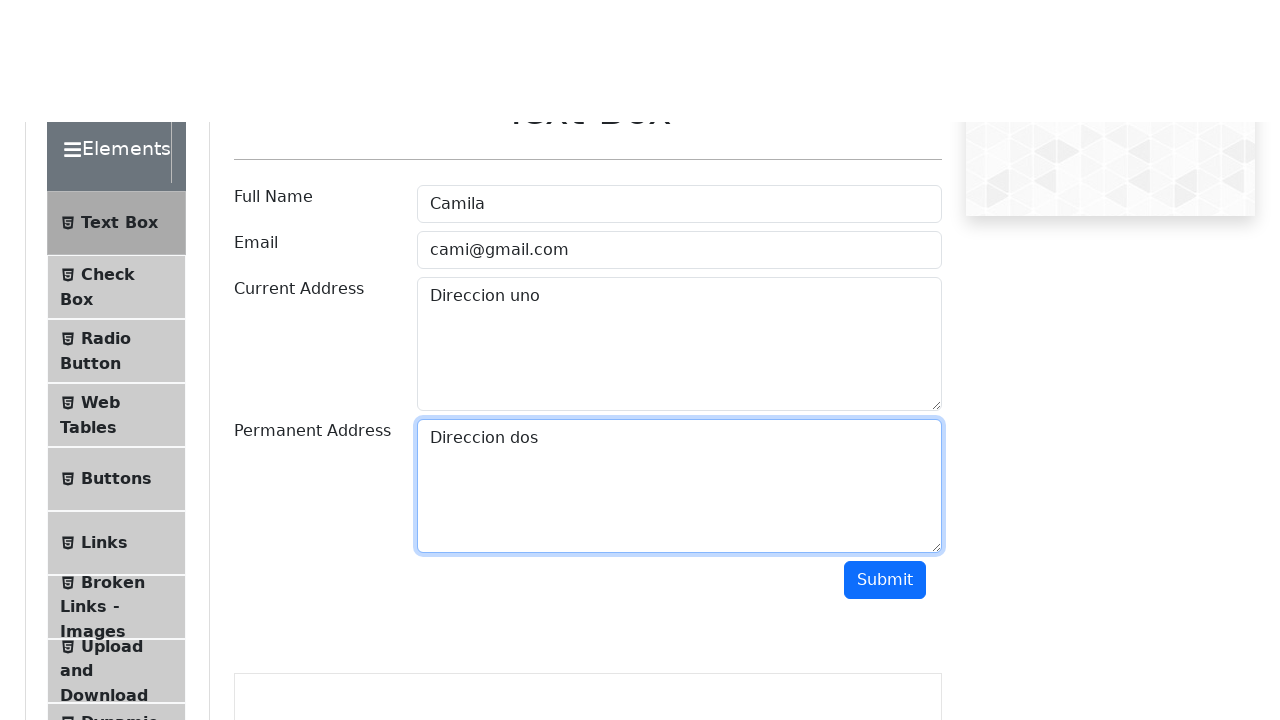

Clicked submit button to submit the form at (885, 318) on #submit
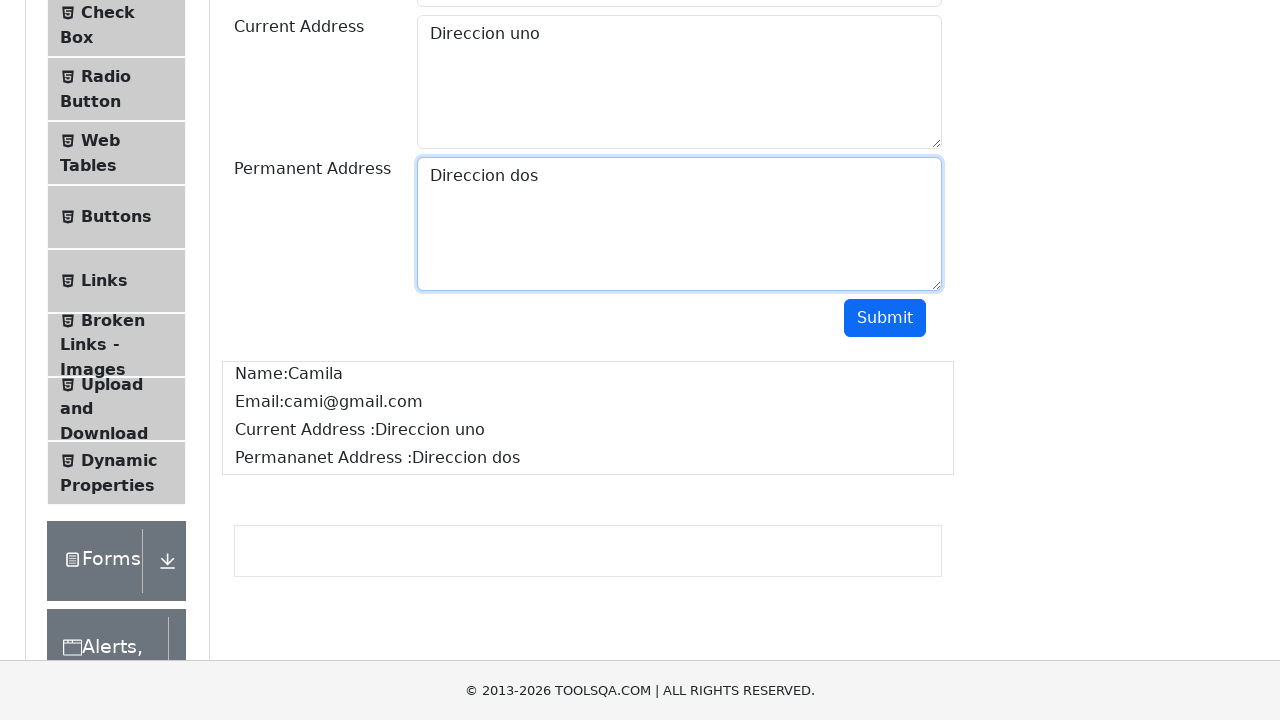

Waited for form submission to complete
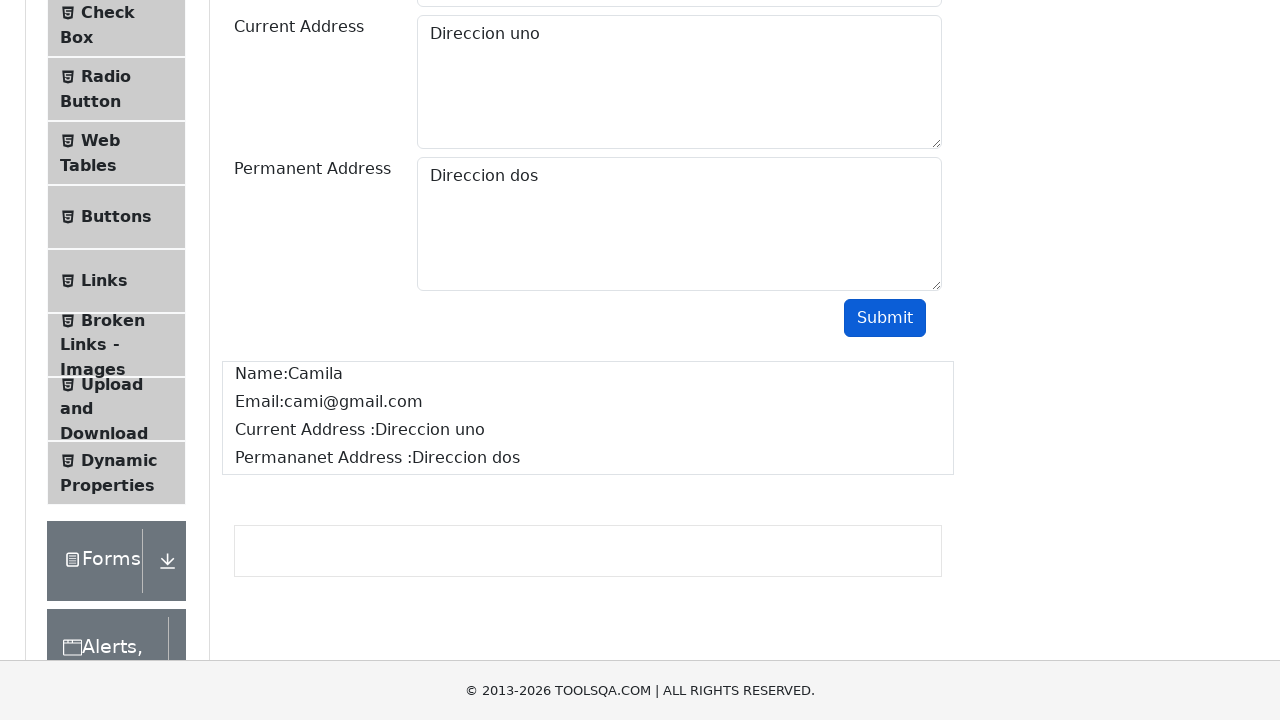

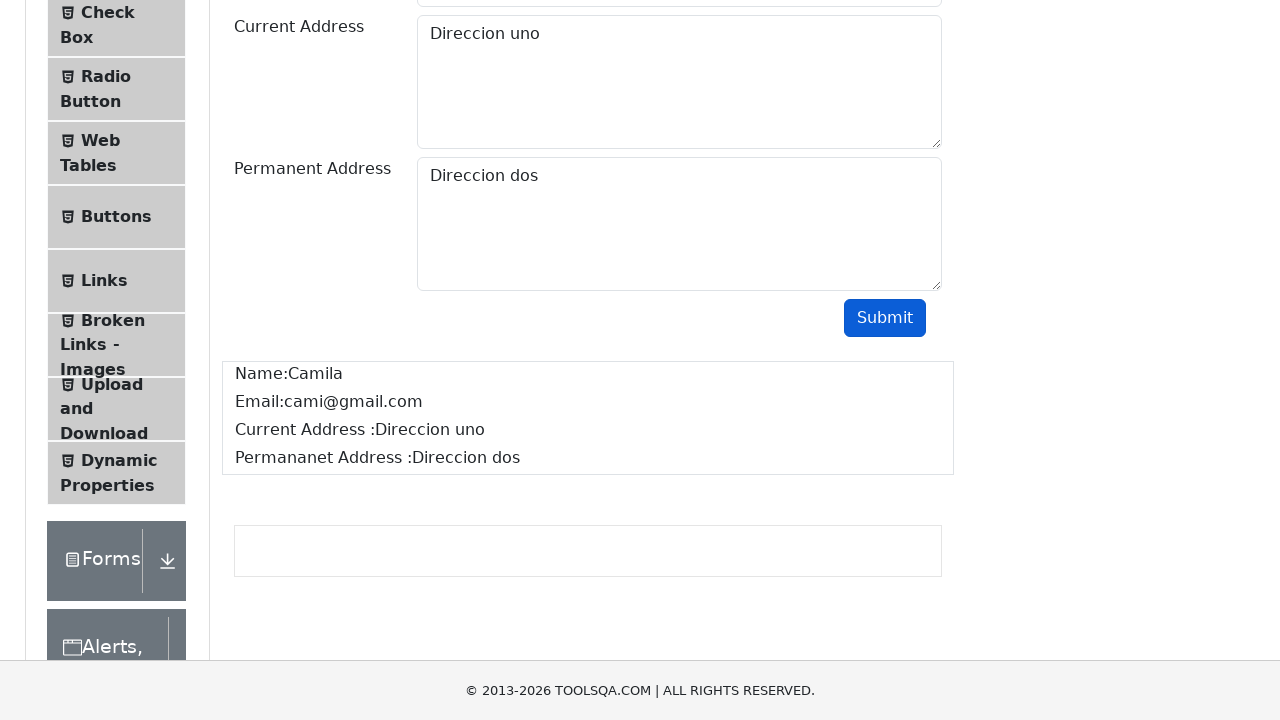